Tests checkbox functionality by clicking a checkbox and verifying it becomes selected, also counts total checkboxes on the page

Starting URL: https://rahulshettyacademy.com/AutomationPractice/

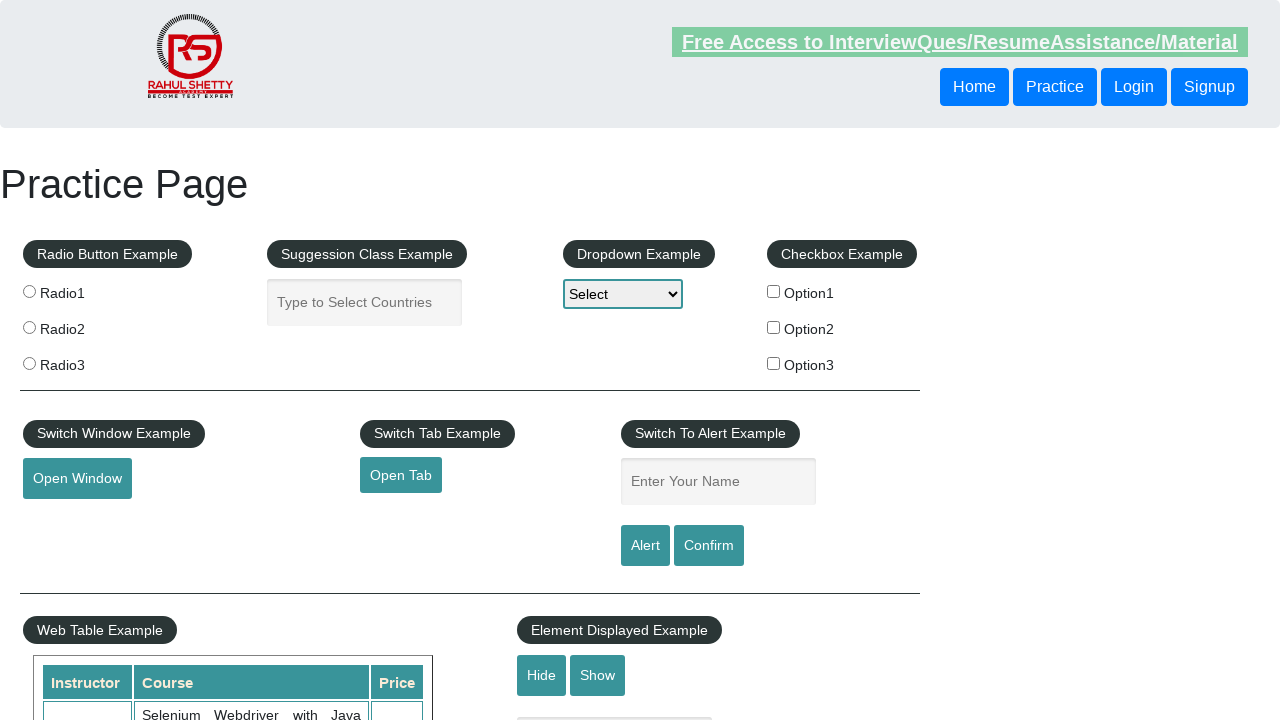

Verified checkbox #checkBoxOption1 is initially not selected
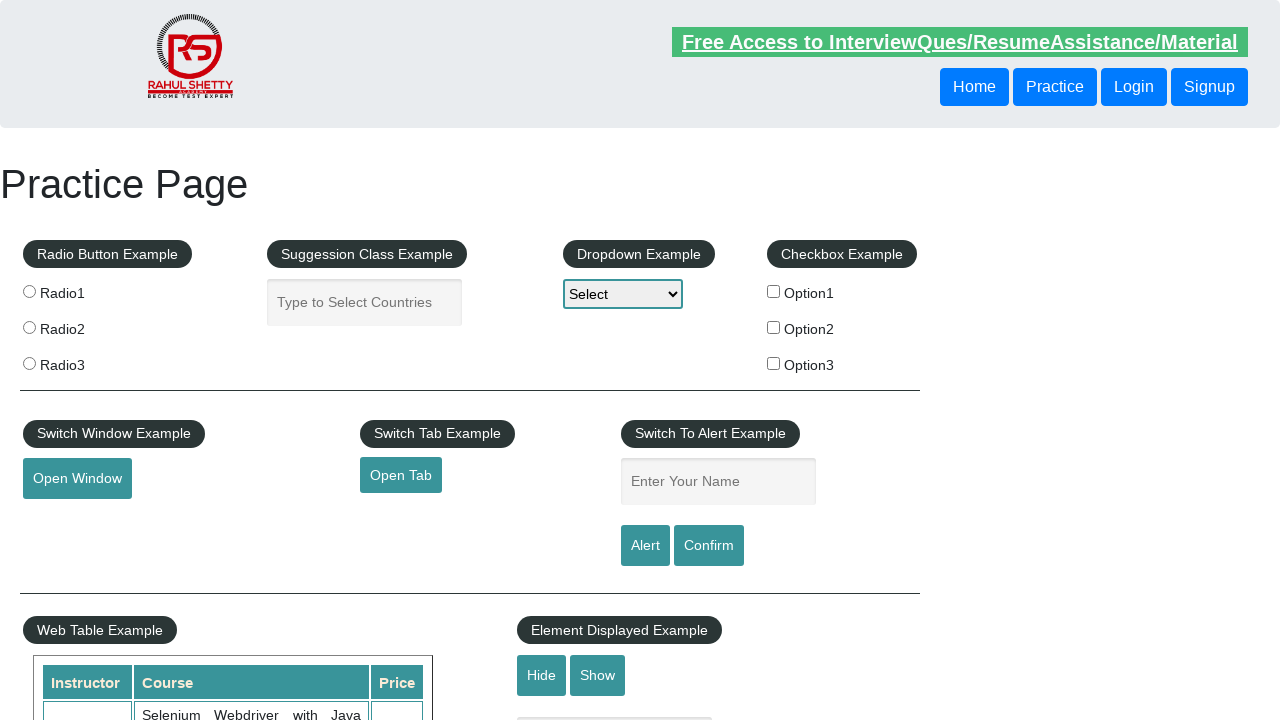

Clicked checkbox #checkBoxOption1 to select it at (774, 291) on input#checkBoxOption1
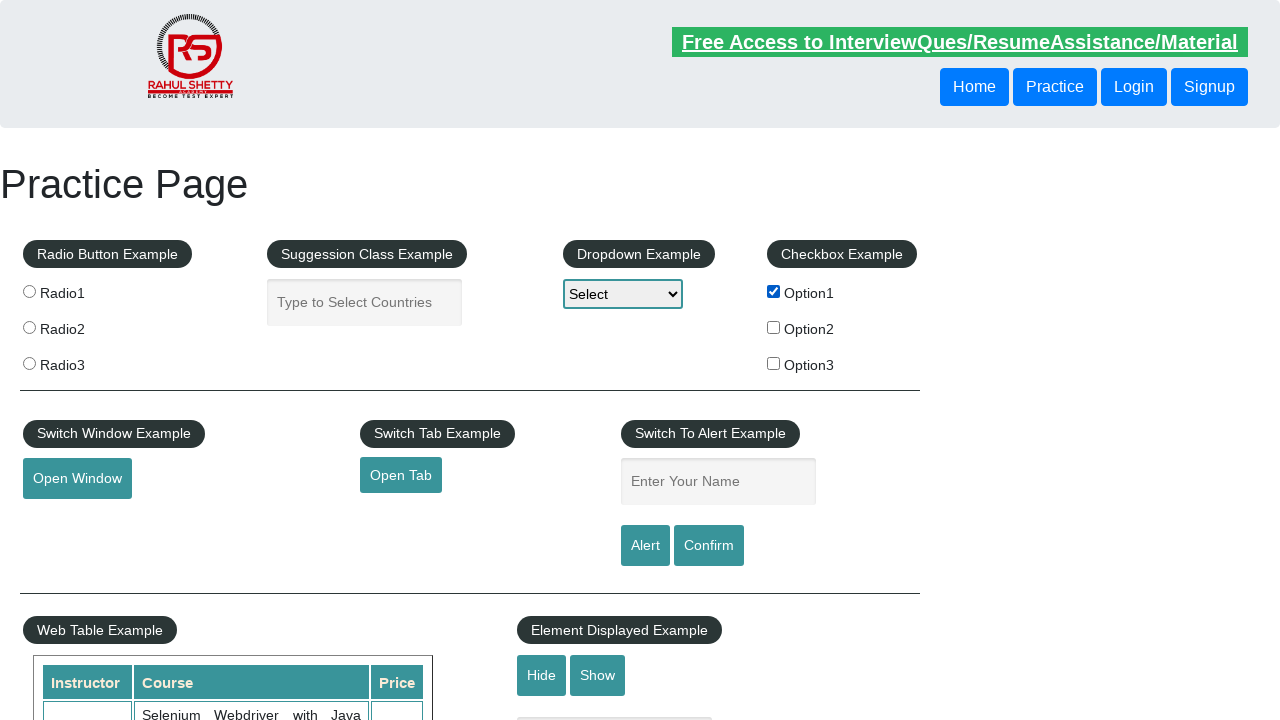

Verified checkbox #checkBoxOption1 is now selected
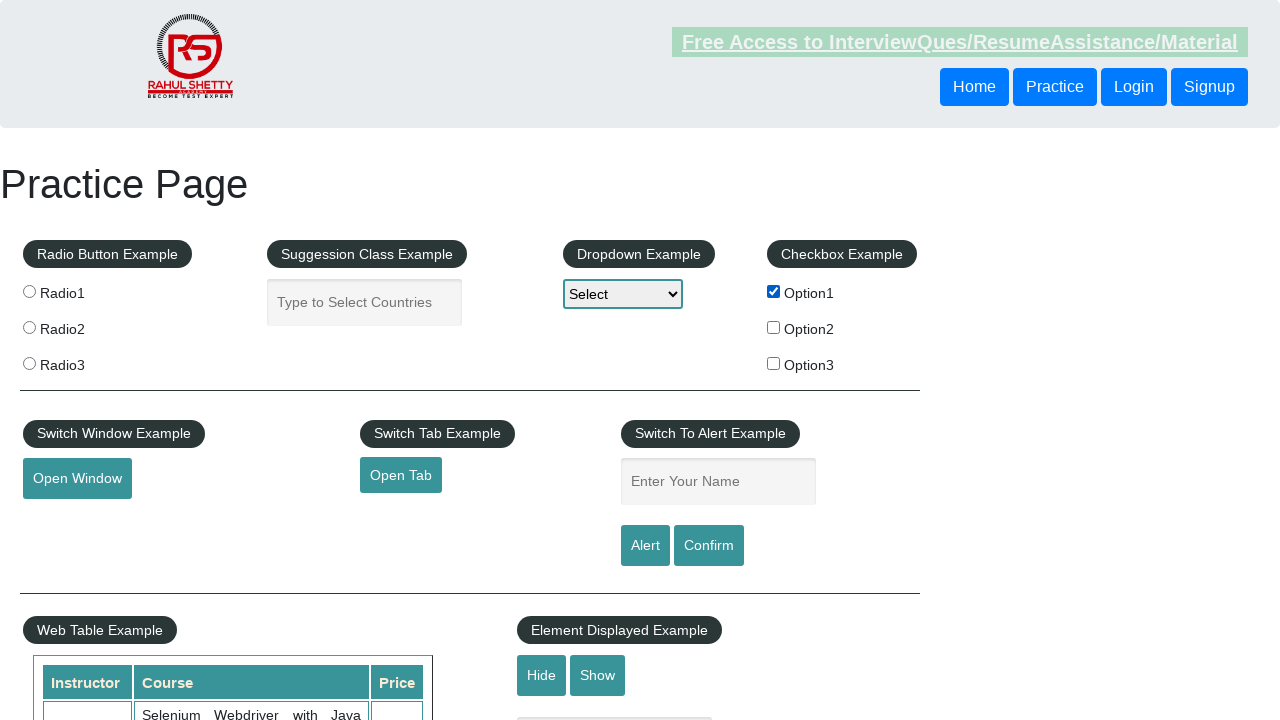

Counted total checkboxes on the page: 3
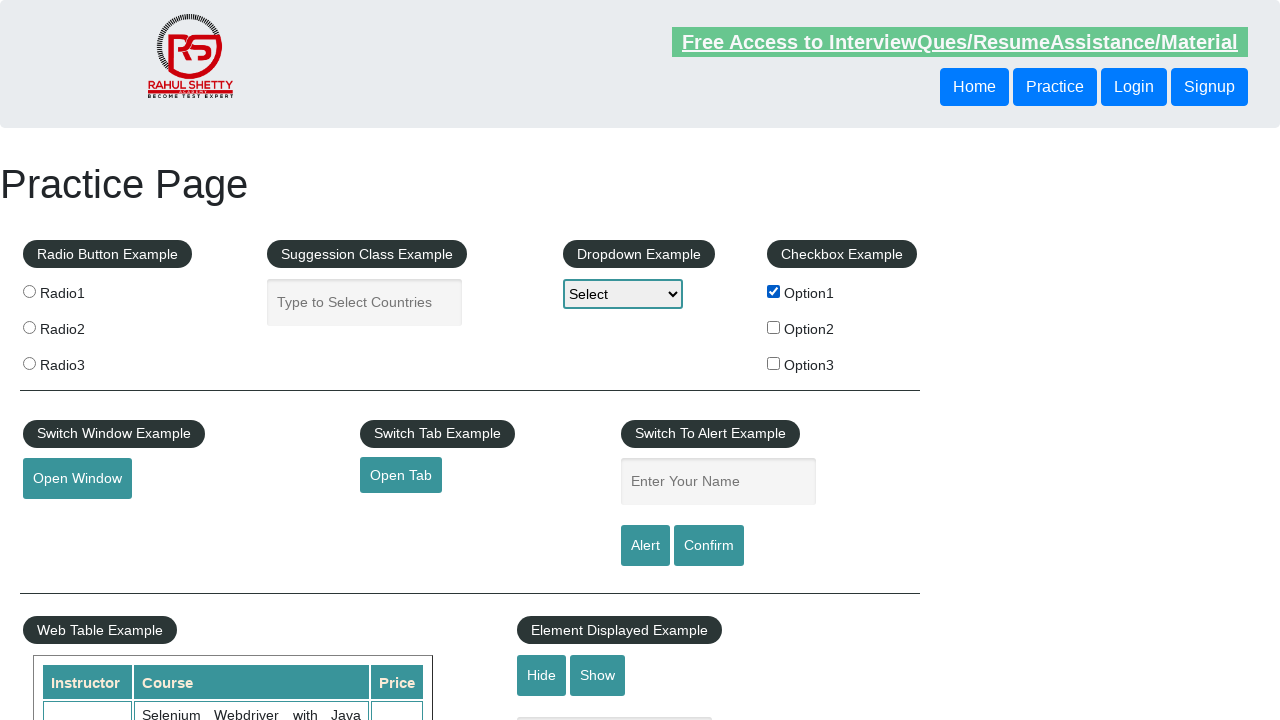

Printed total checkbox count: 3
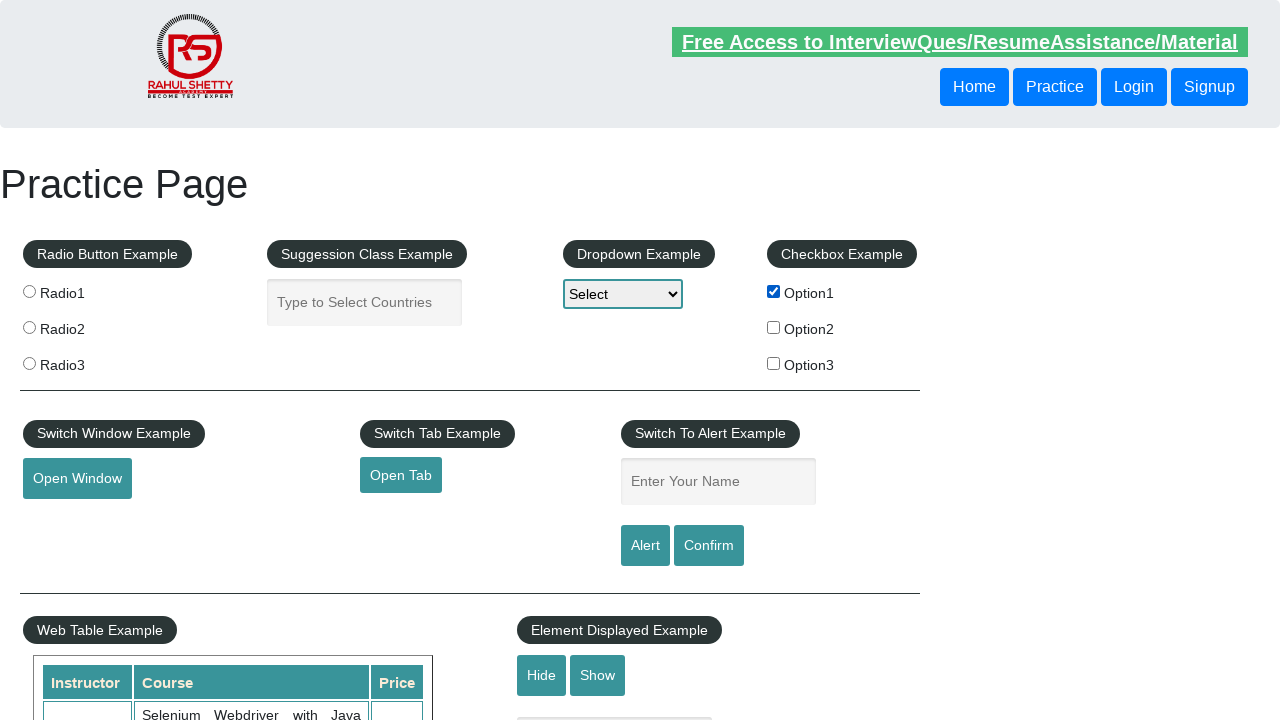

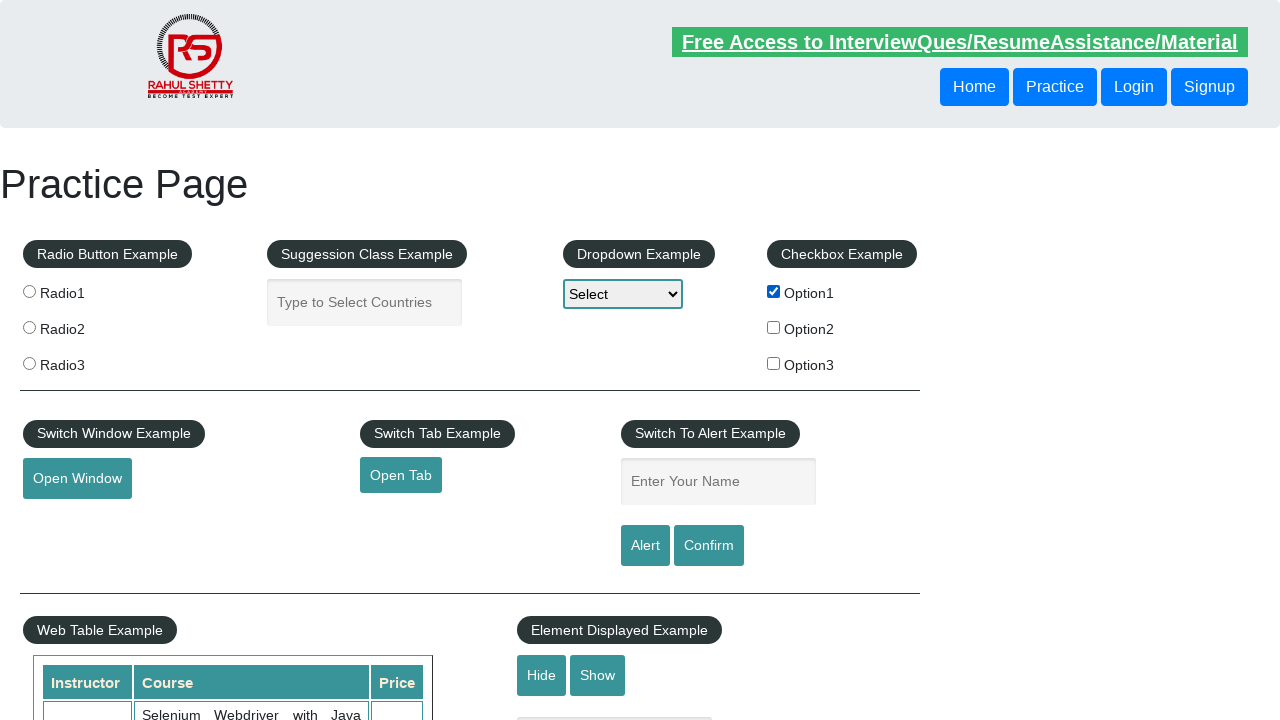